Tests sorting a data table without attributes in ascending order by clicking the dues column header and verifying the values are sorted

Starting URL: http://the-internet.herokuapp.com/tables

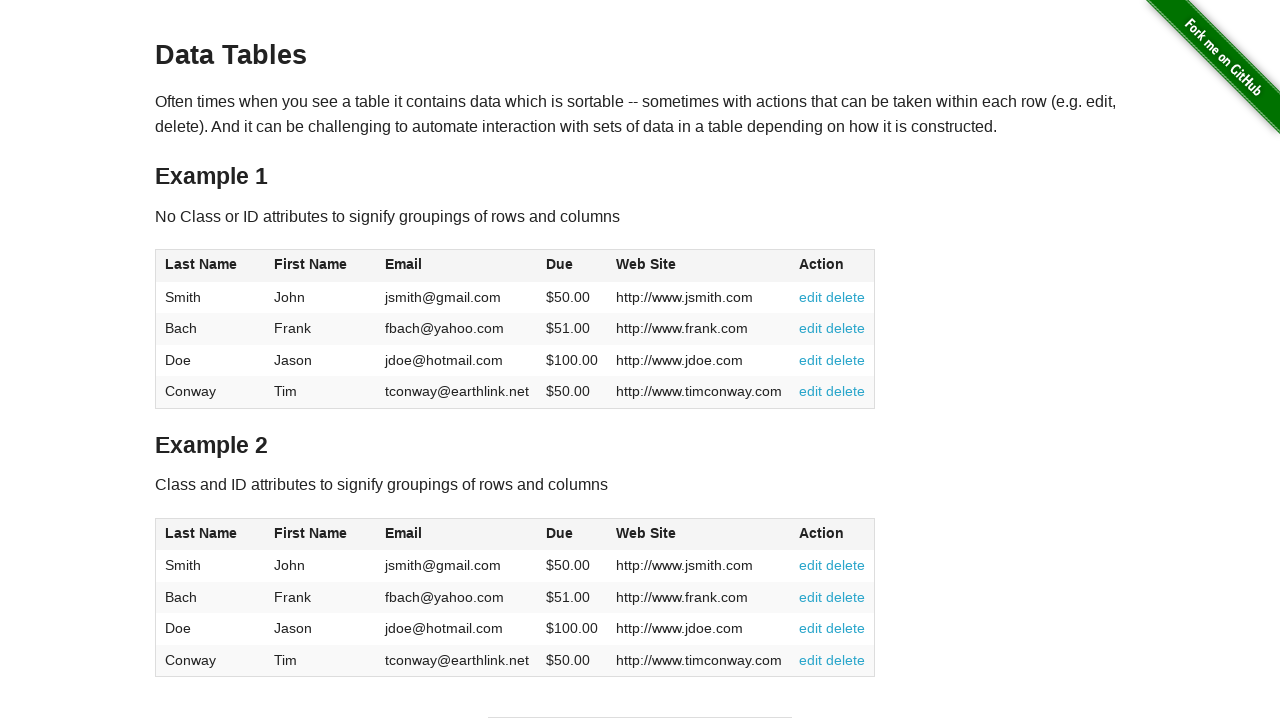

Clicked dues column header to sort in ascending order at (572, 266) on #table1 thead tr th:nth-of-type(4)
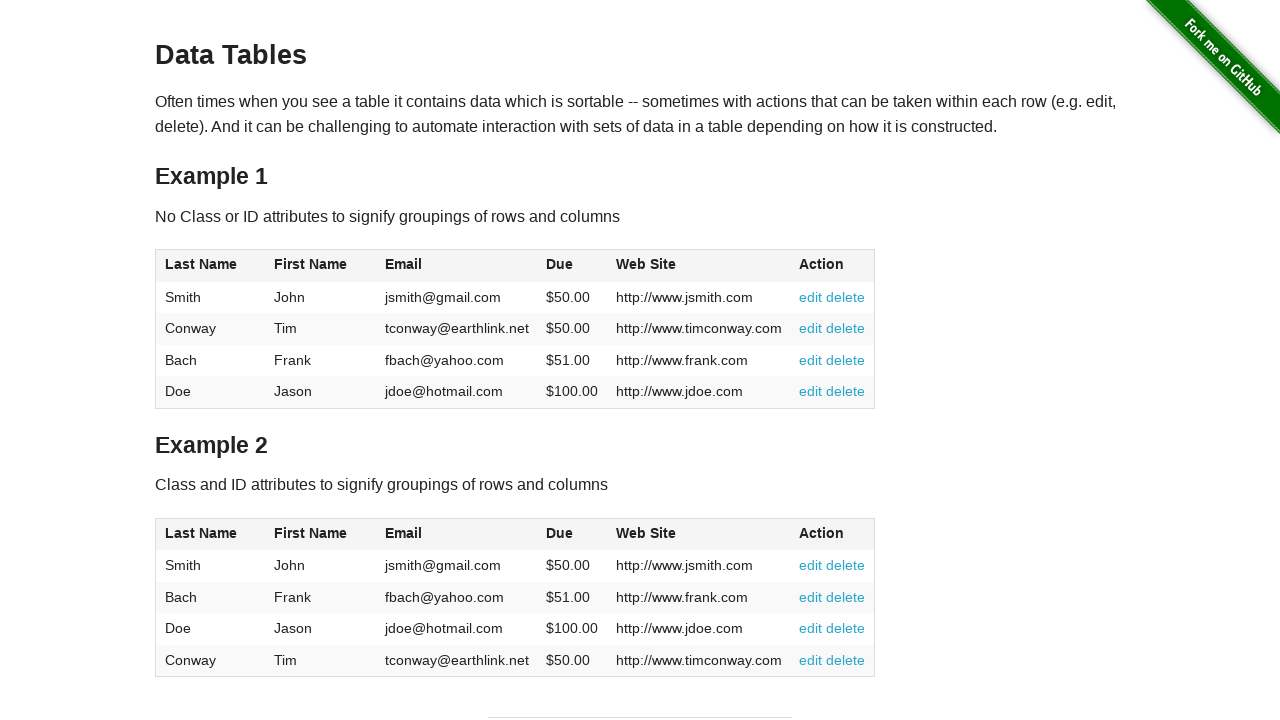

Table data loaded after sorting by dues column
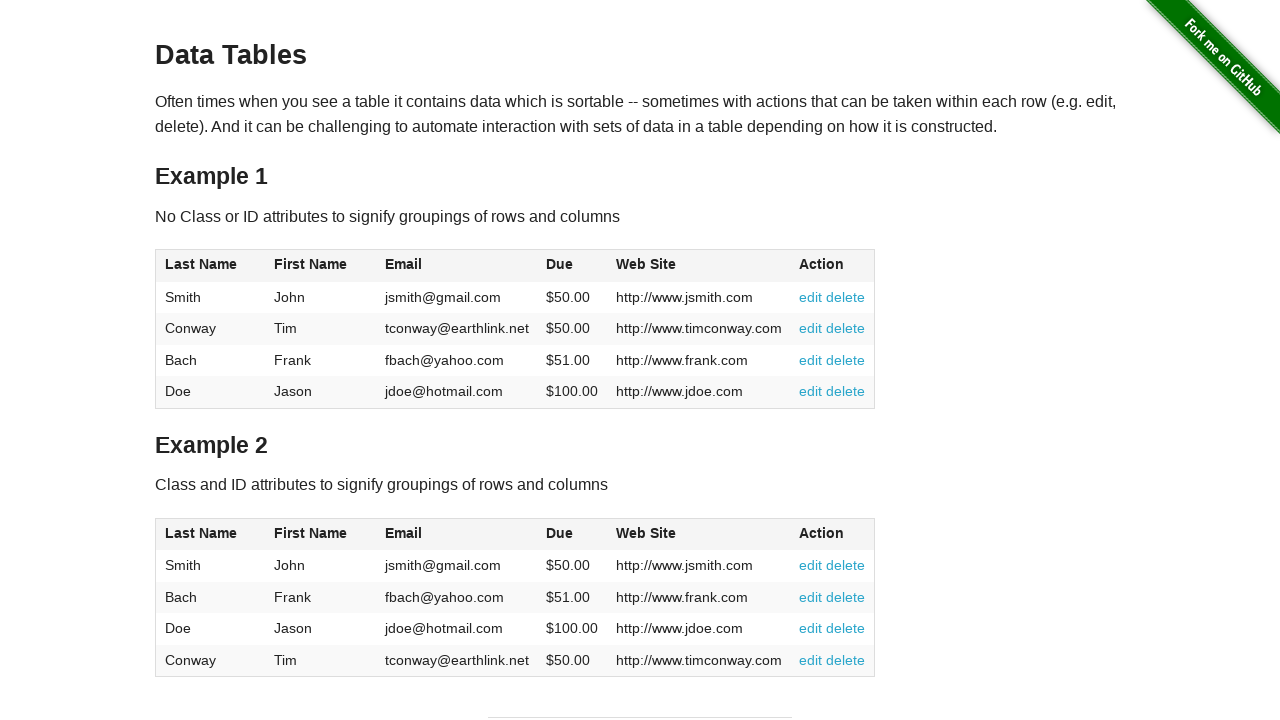

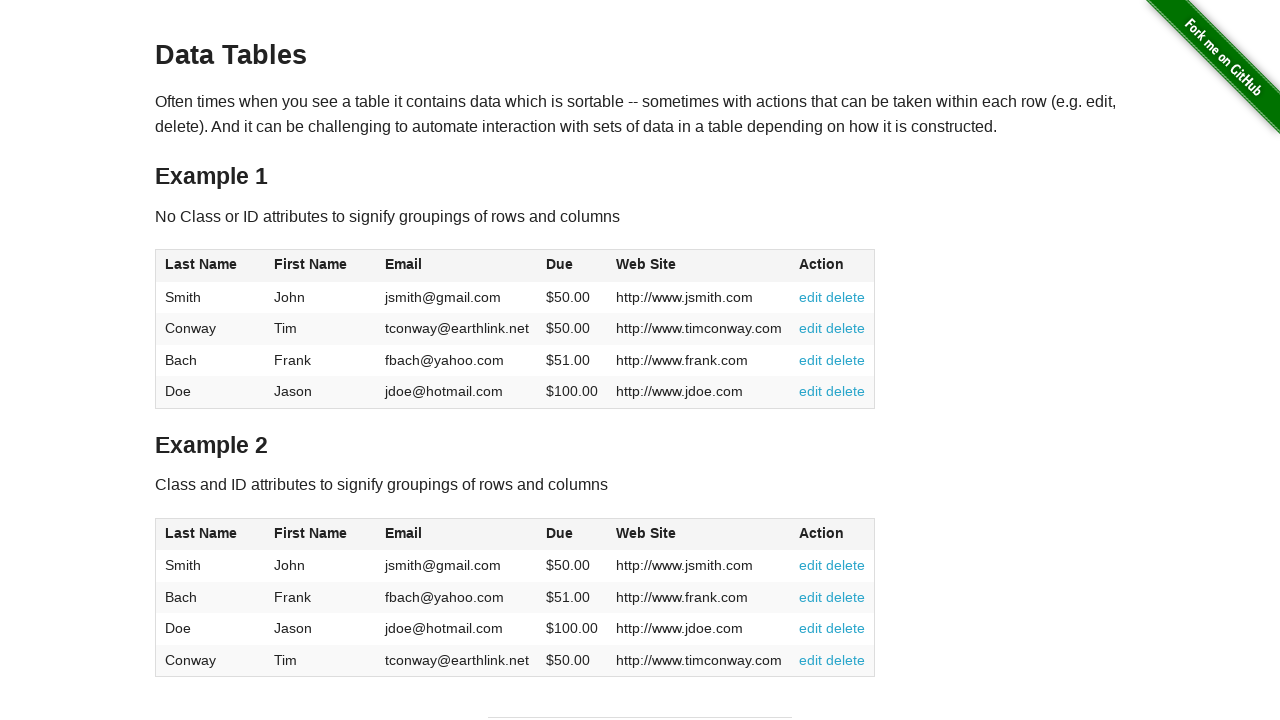